Tests subscription functionality on the homepage by scrolling to footer, entering an email address, and verifying successful subscription message

Starting URL: http://automationexercise.com

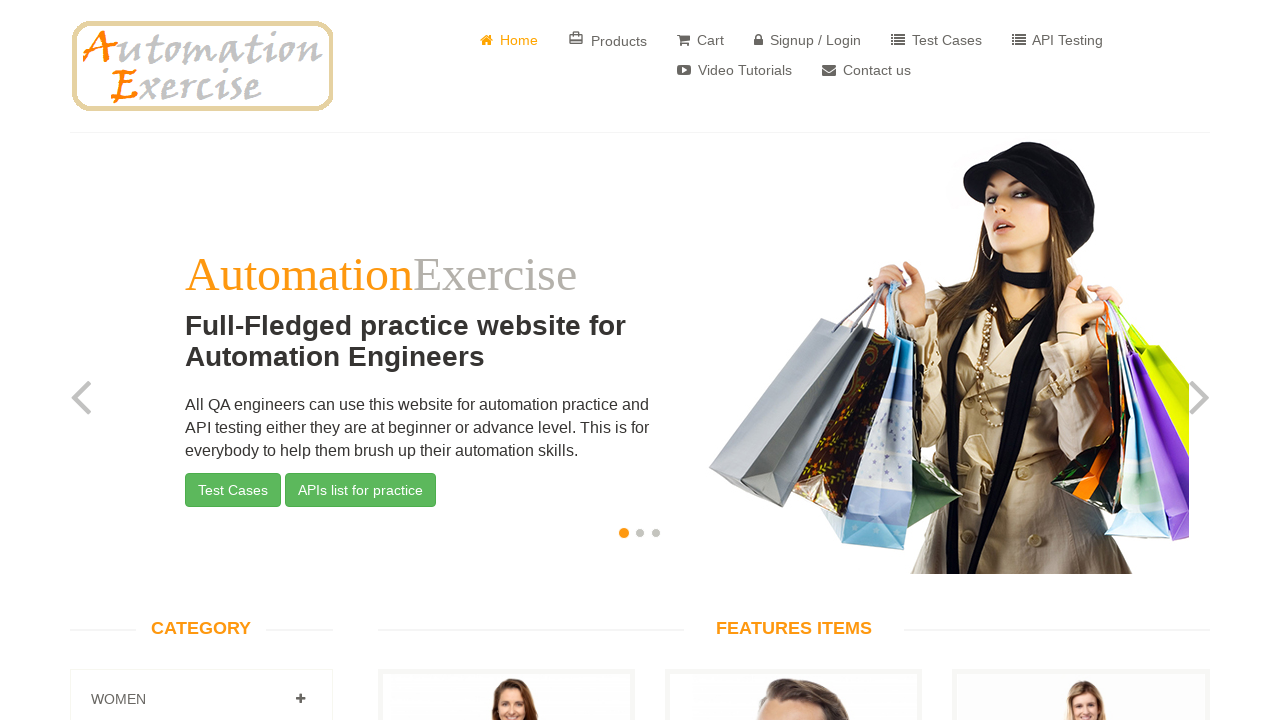

Home page body element is visible
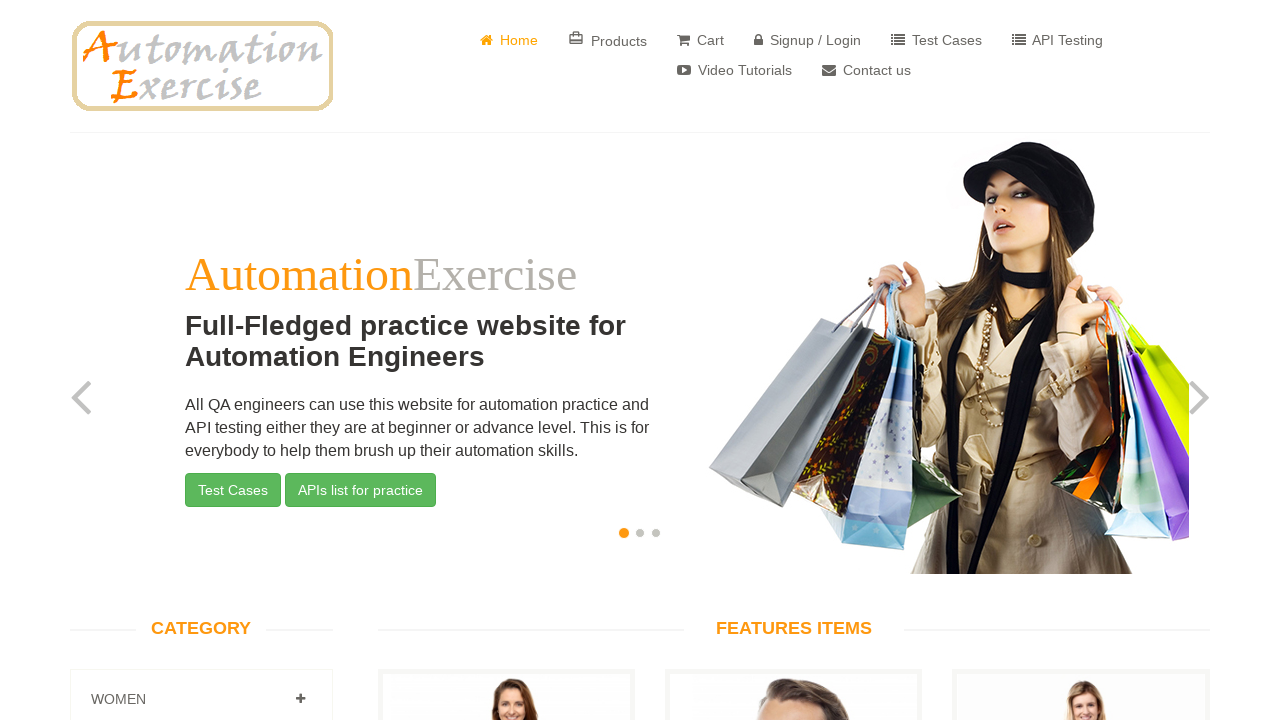

Scrolled to footer using Ctrl+End
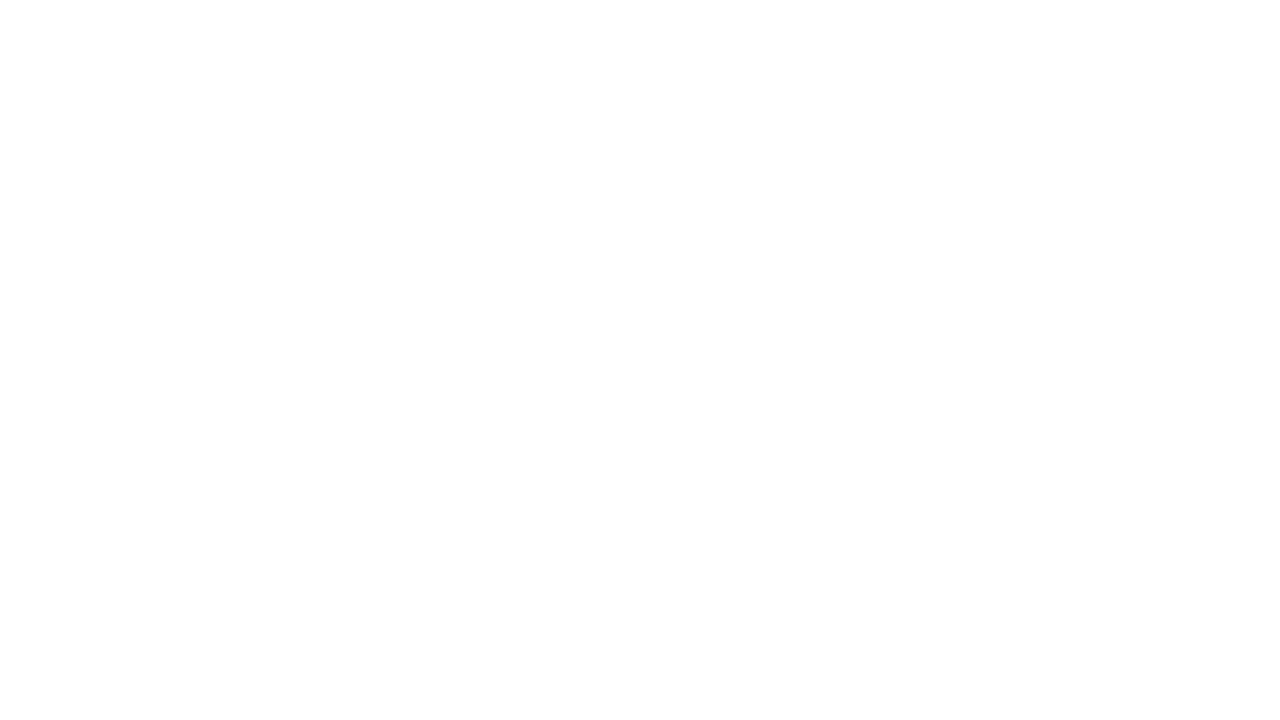

Subscription heading is visible in footer
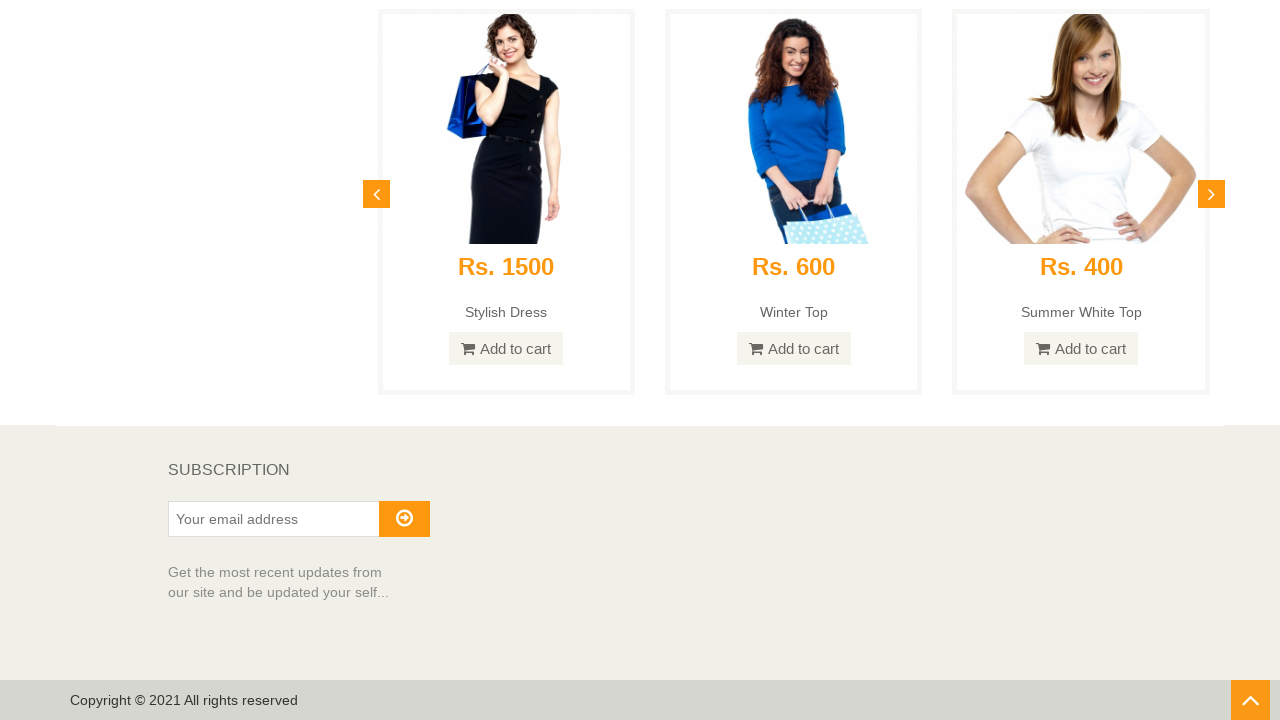

Entered email address 'testuser547@example.com' in subscription field on #susbscribe_email
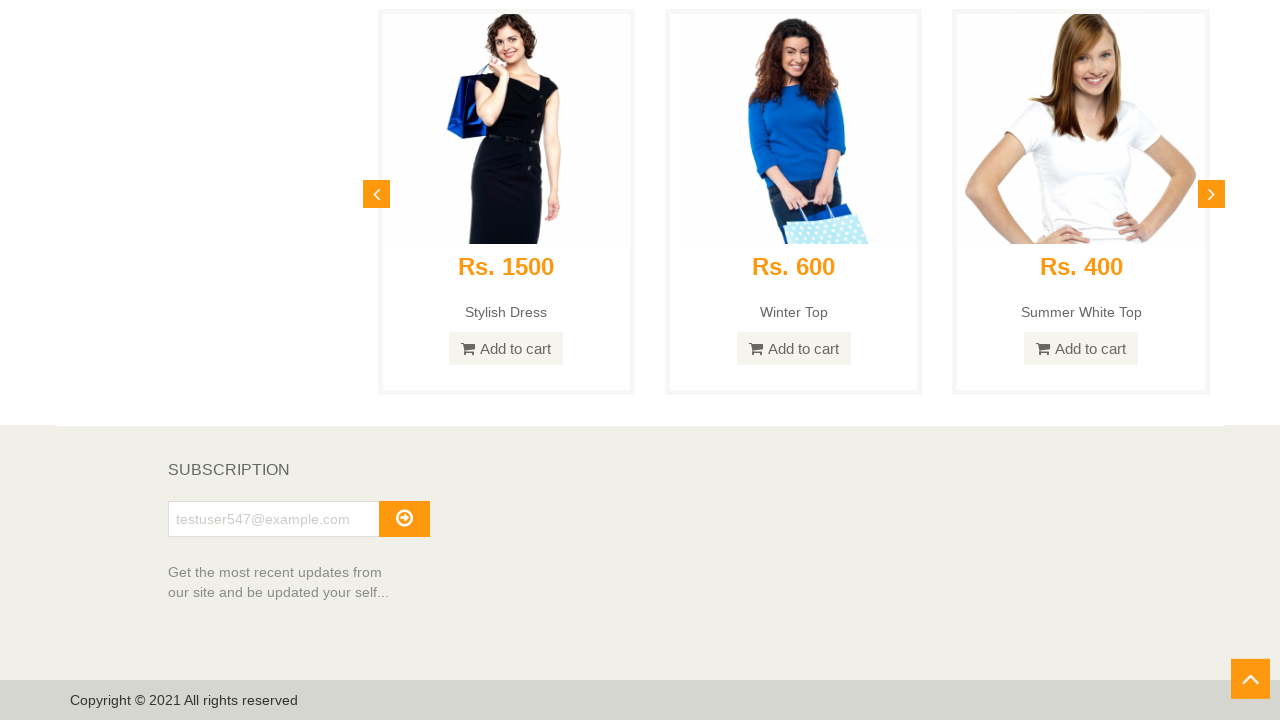

Clicked subscribe button at (404, 519) on #subscribe
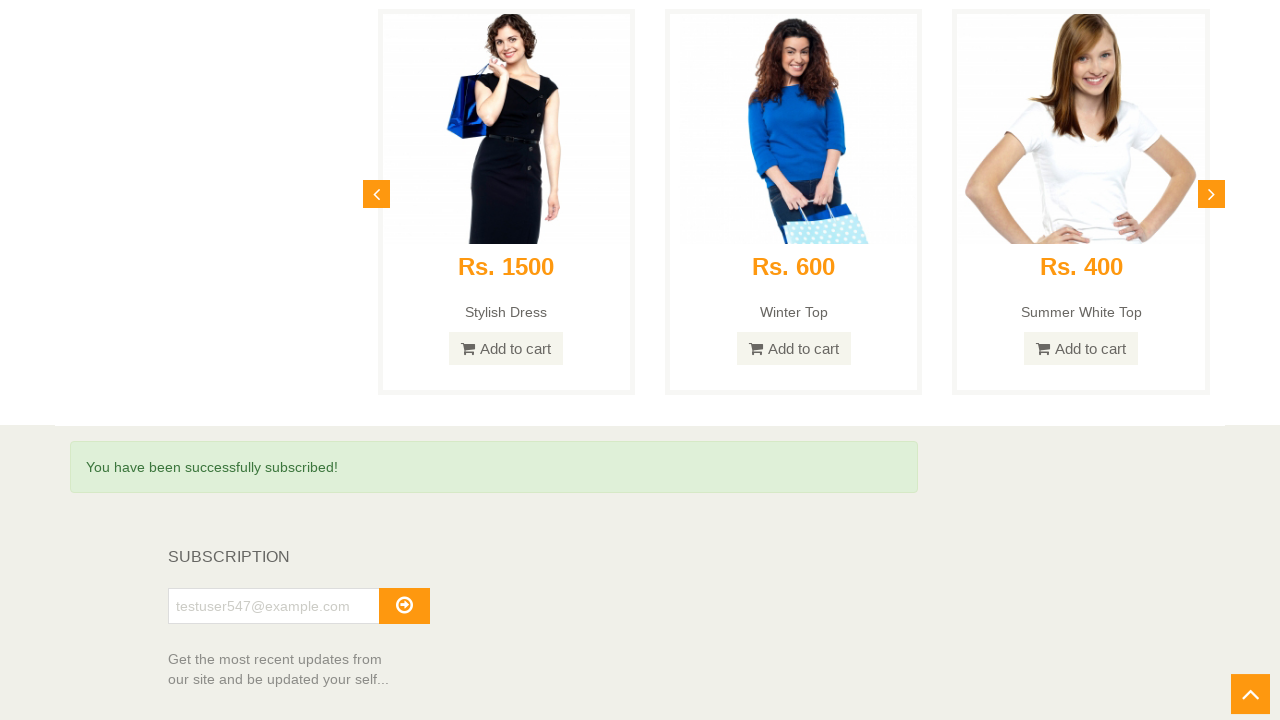

Subscription success message is displayed
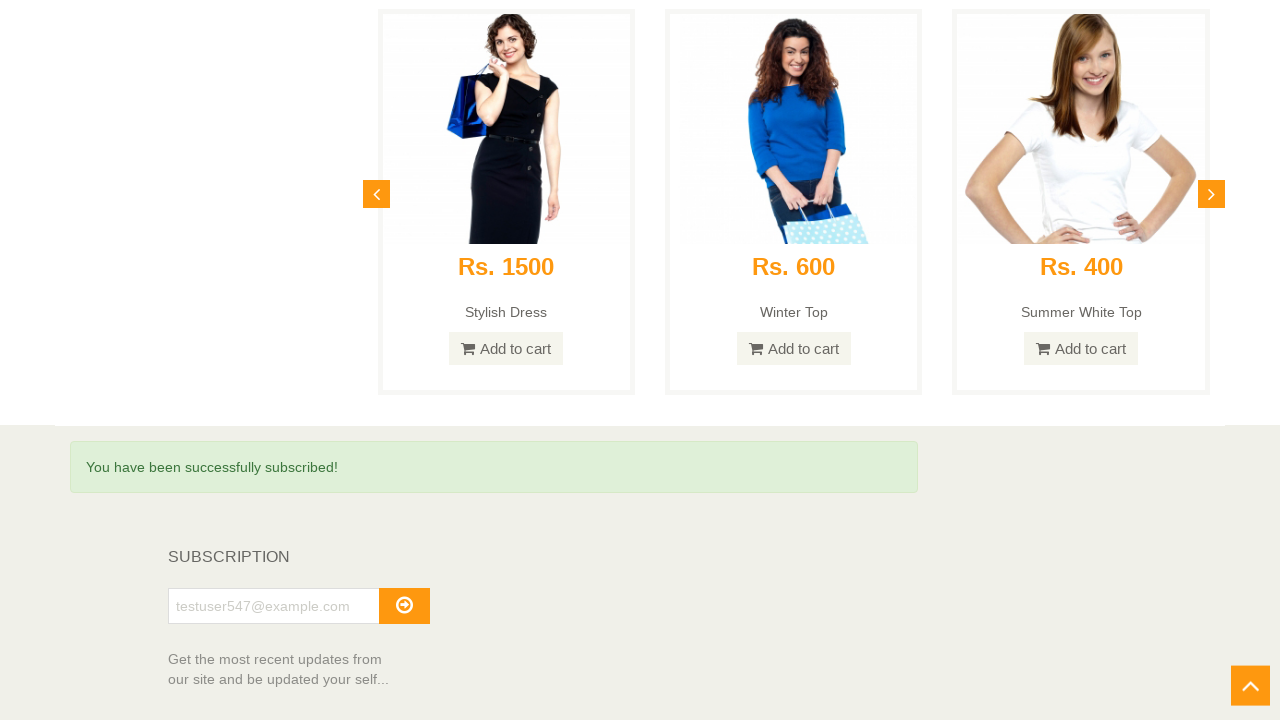

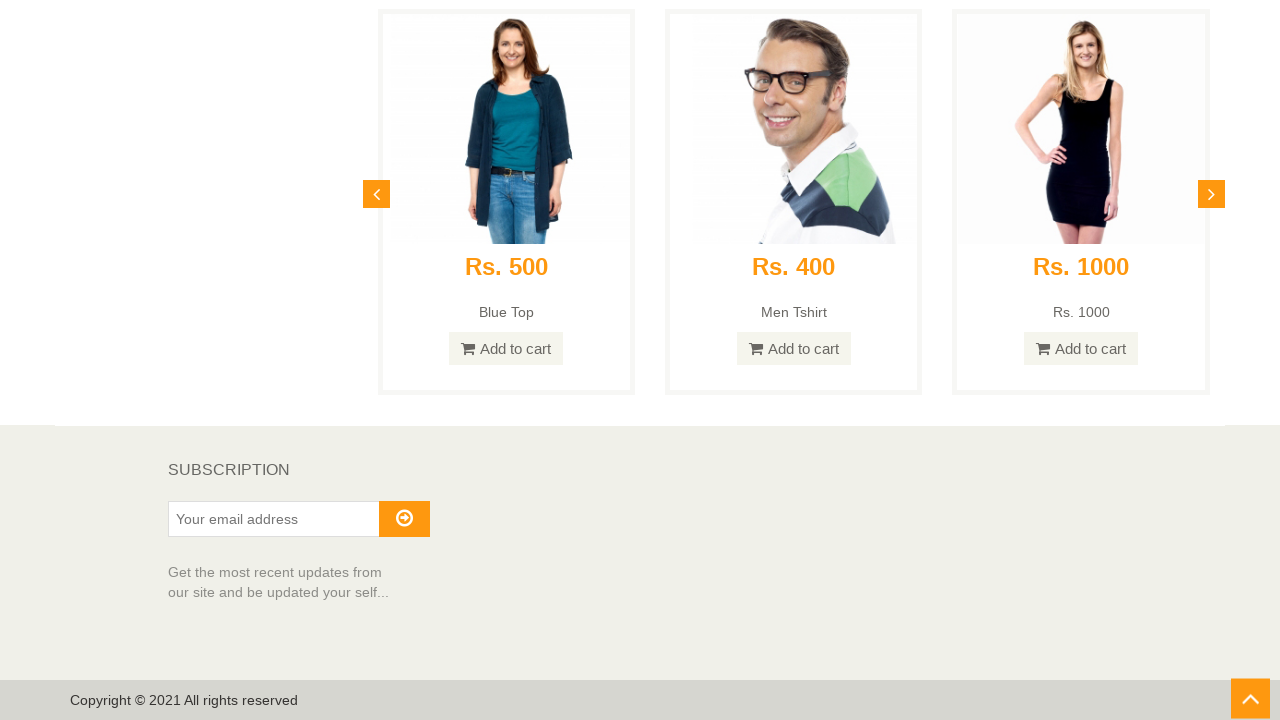